Tests that clicking clear completed removes completed items from the list

Starting URL: https://demo.playwright.dev/todomvc

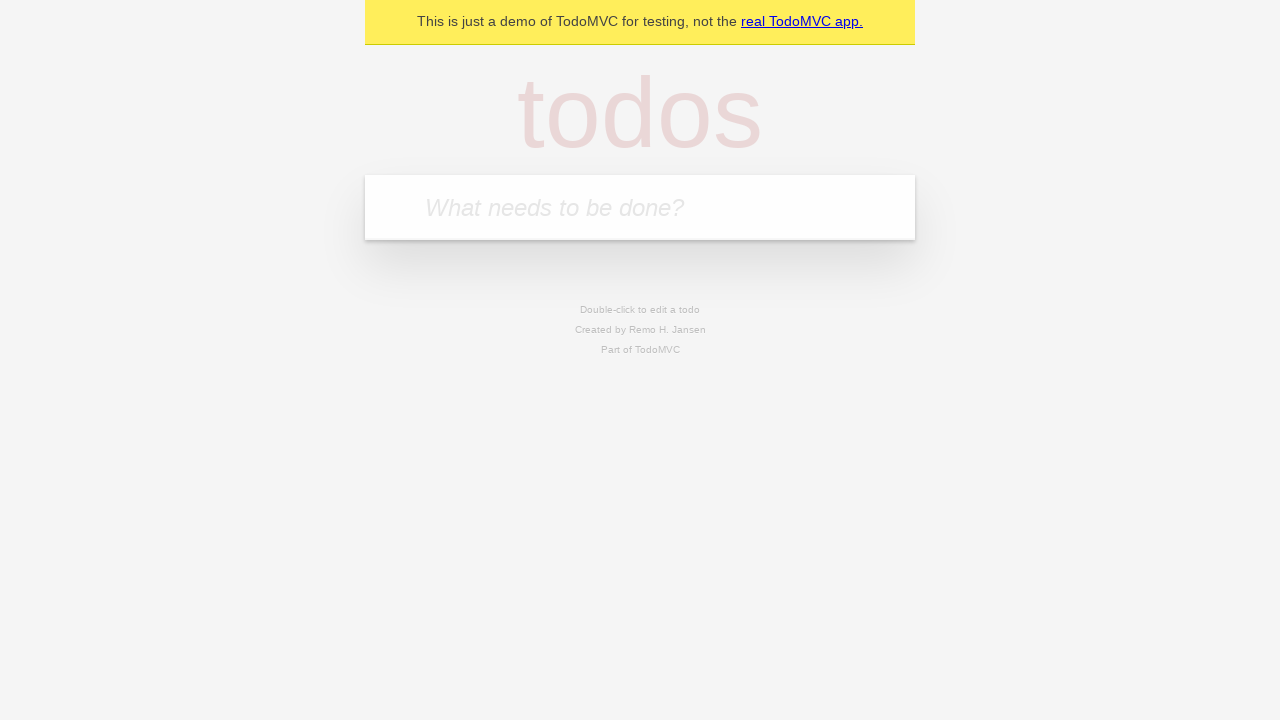

Filled new todo input with 'buy some cheese' on .new-todo
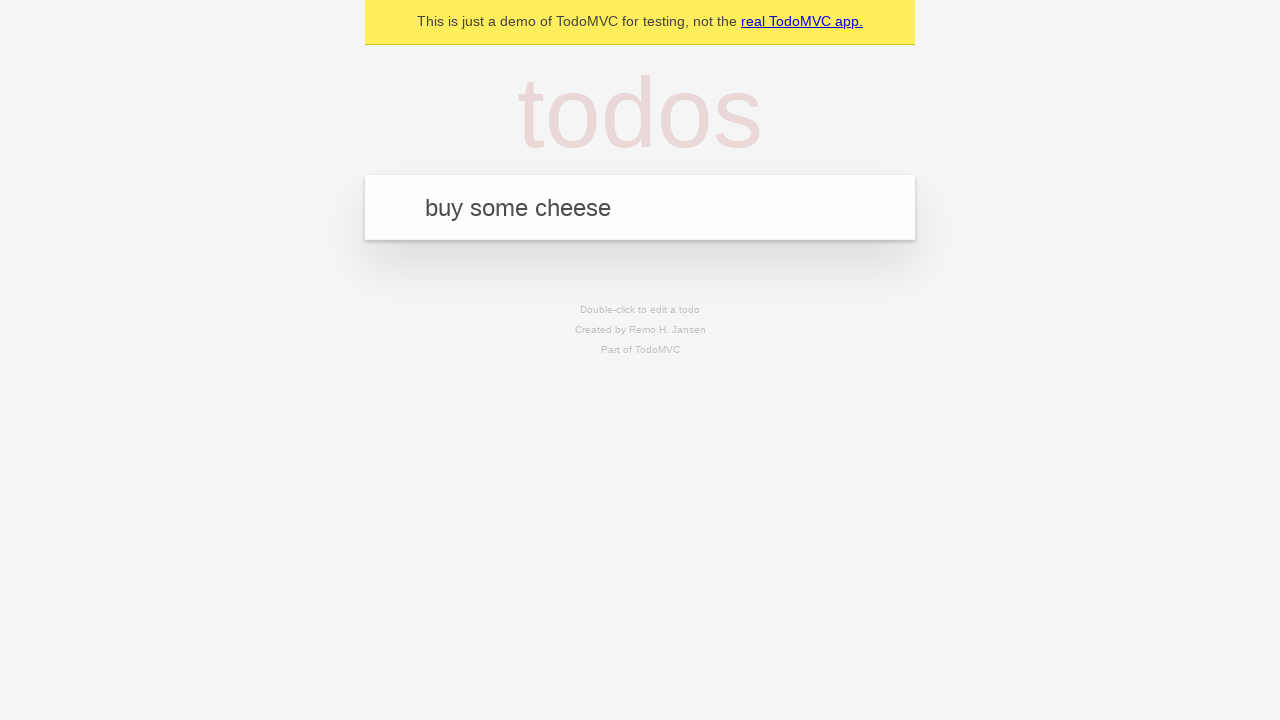

Pressed Enter to add first todo on .new-todo
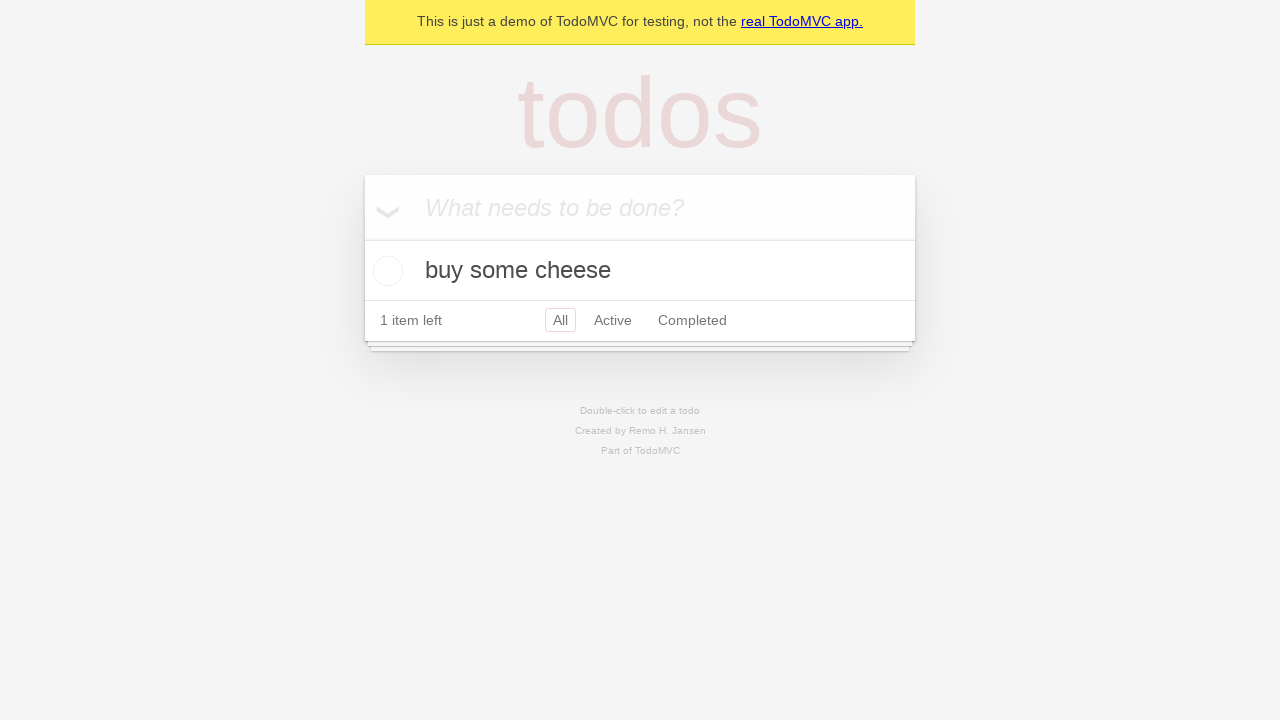

Filled new todo input with 'feed the cat' on .new-todo
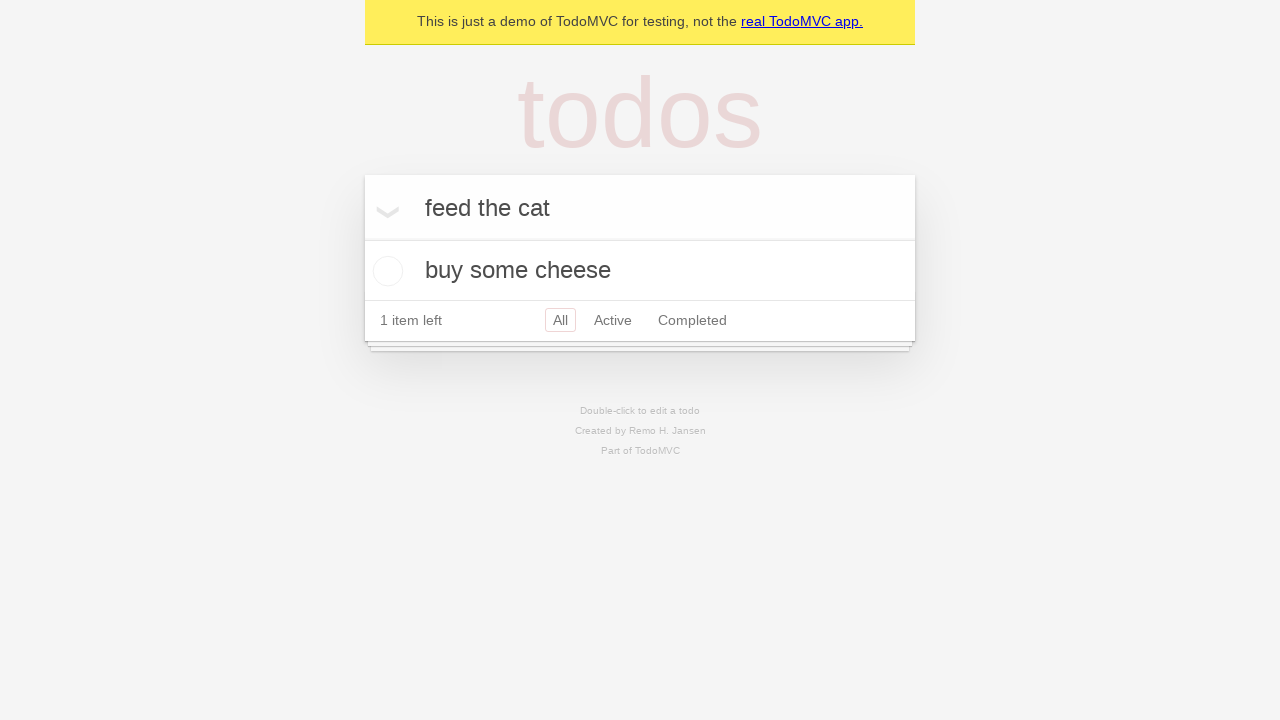

Pressed Enter to add second todo on .new-todo
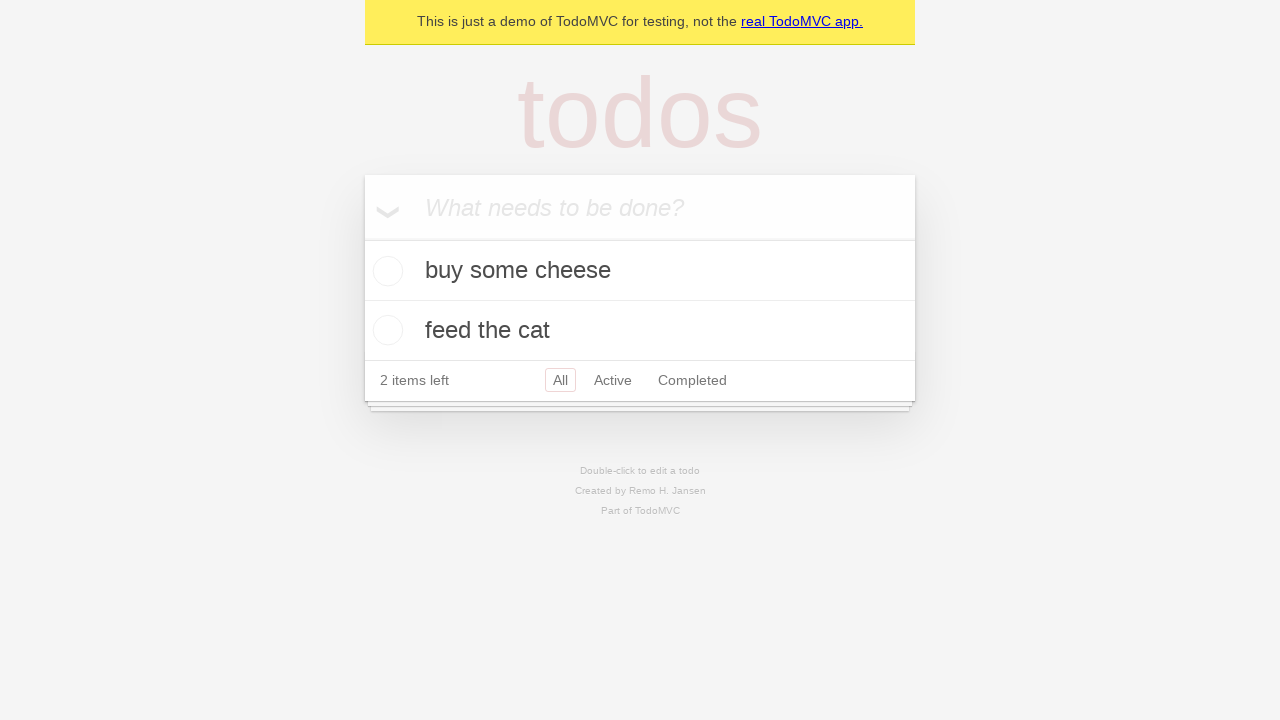

Filled new todo input with 'book a doctors appointment' on .new-todo
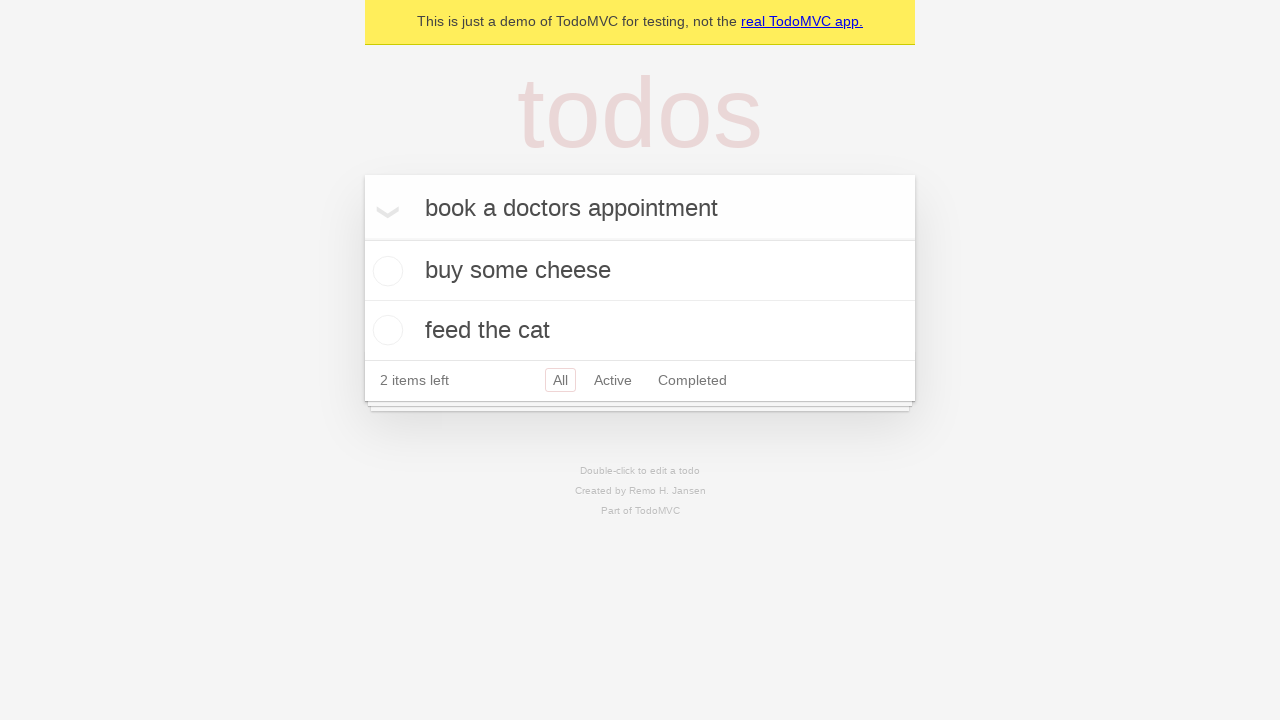

Pressed Enter to add third todo on .new-todo
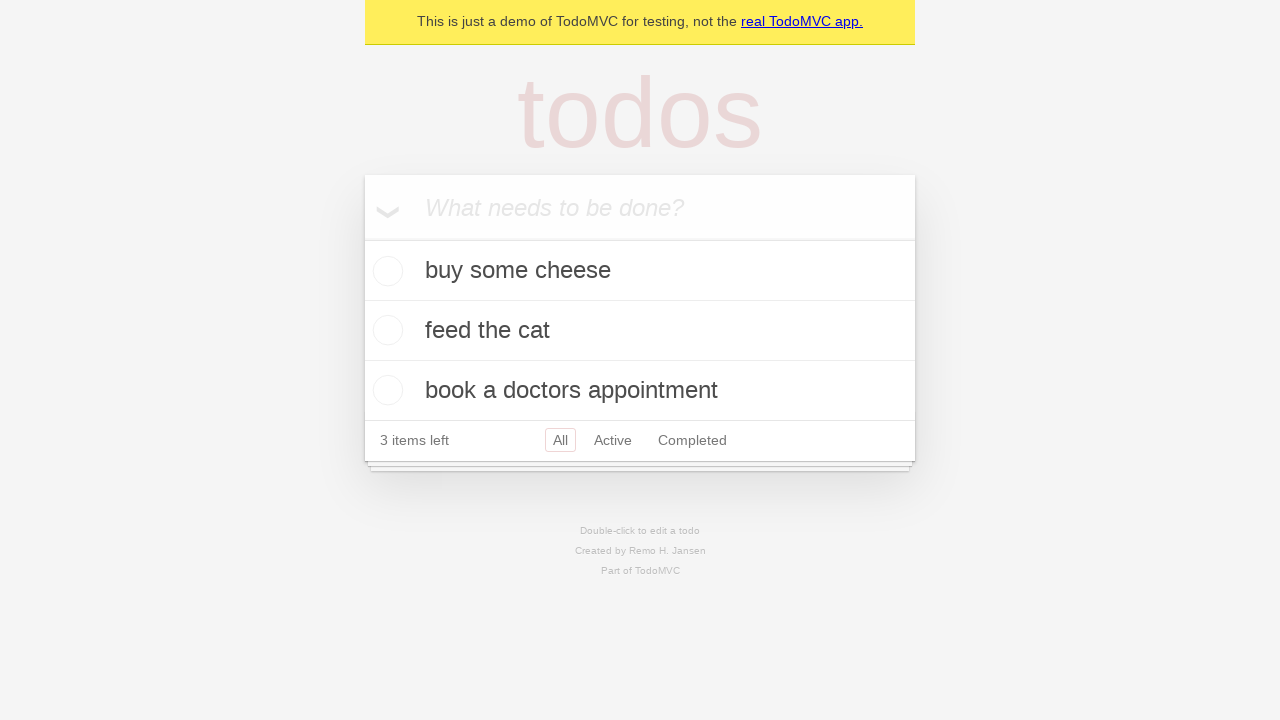

Checked second todo item to mark as completed at (385, 330) on .todo-list li >> nth=1 >> .toggle
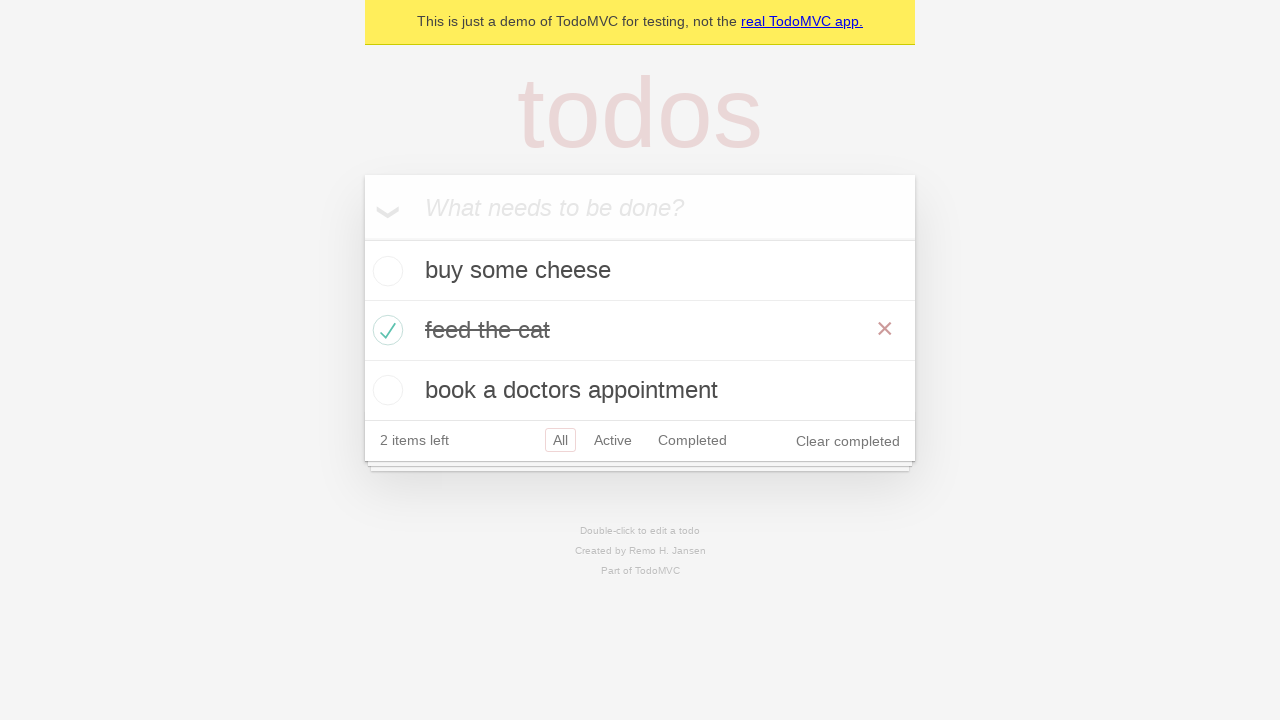

Clicked clear completed button to remove completed items at (848, 441) on .clear-completed
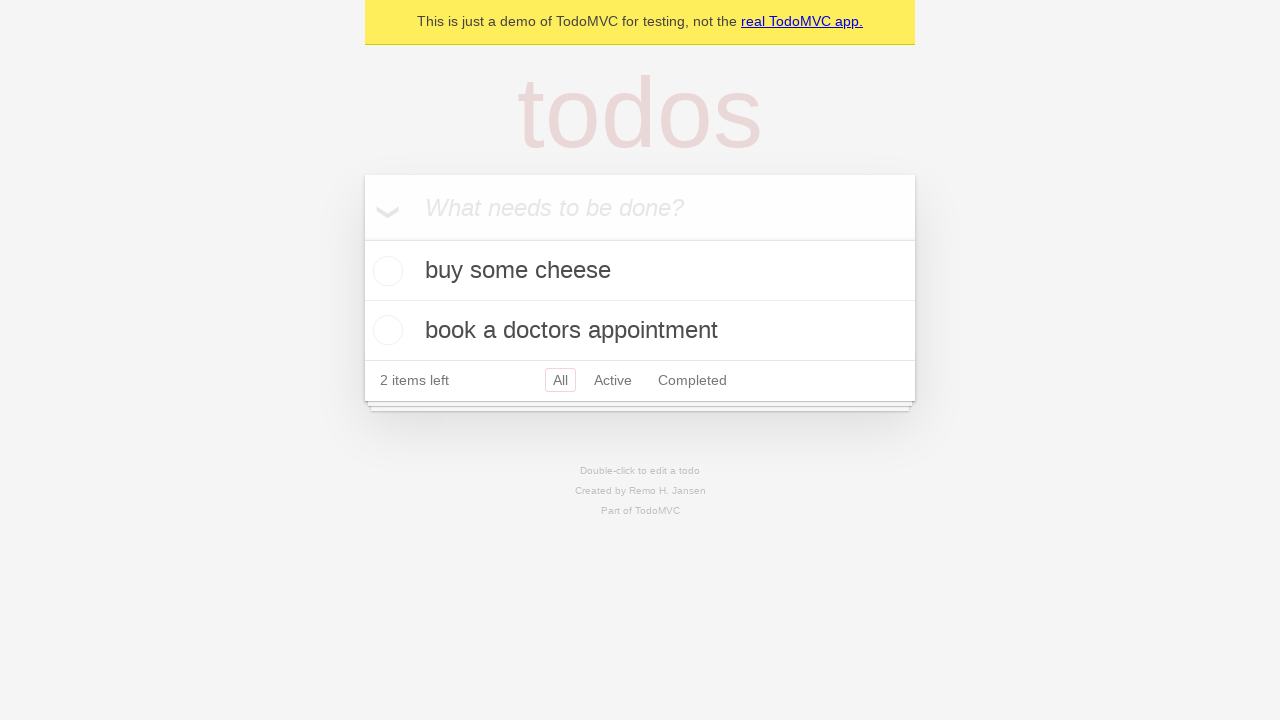

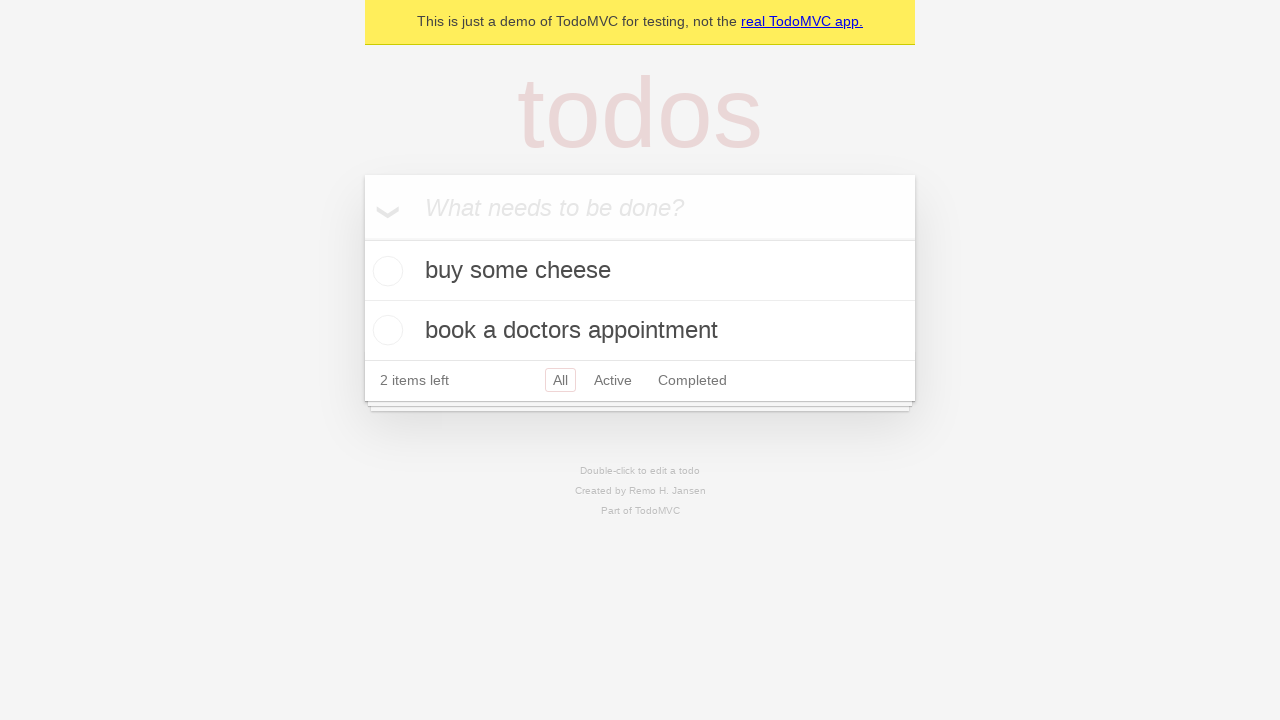